Tests browser window size manipulation by navigating to a website, checking the initial window size, and then resizing the browser window to specific dimensions (1000x10).

Starting URL: https://vctcpune.com/

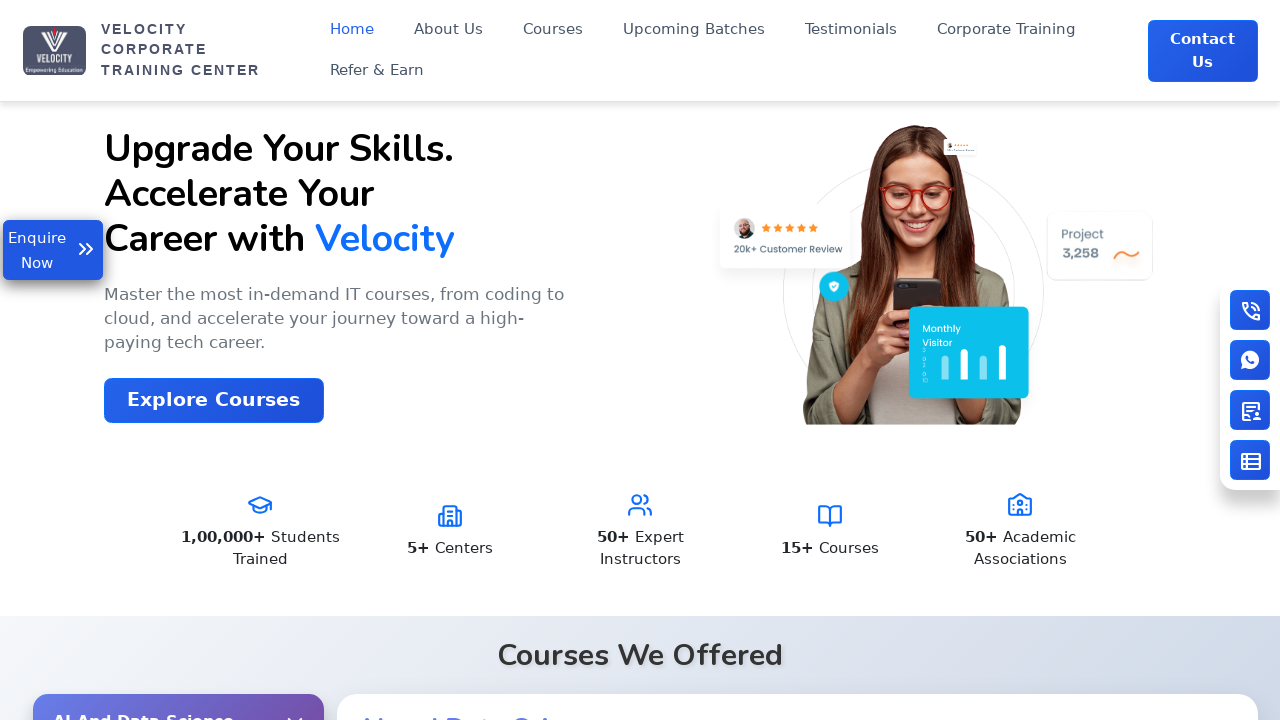

Navigated to https://vctcpune.com/
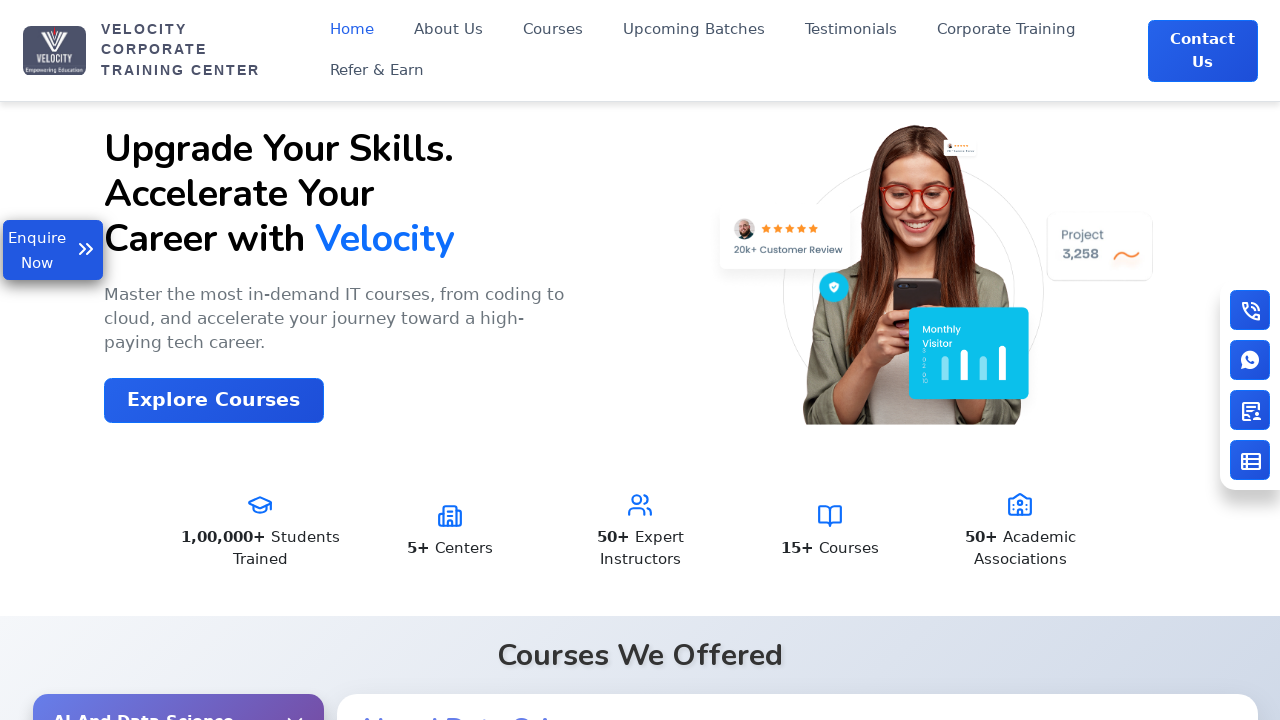

Checked initial viewport size: {'width': 1280, 'height': 720}
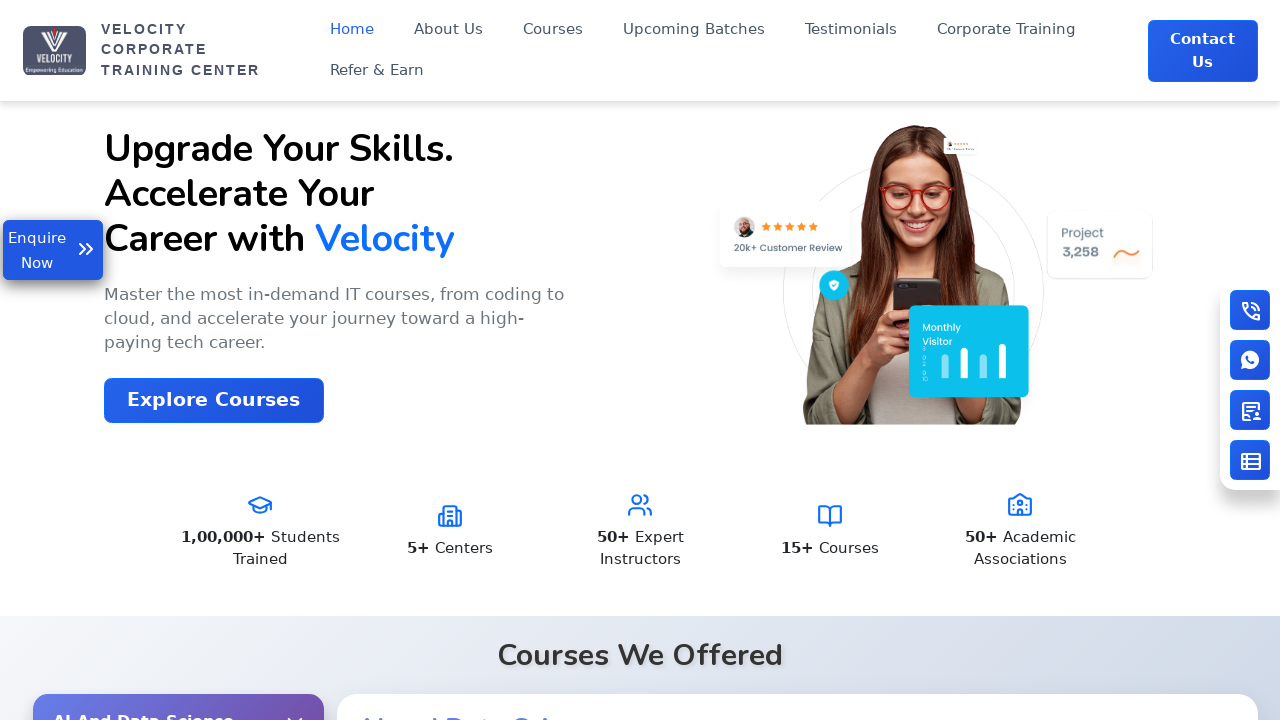

Resized viewport to 1000x10
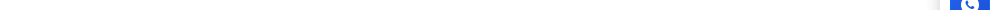

Verified new viewport size: {'width': 1000, 'height': 10}
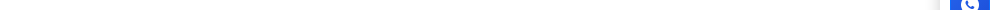

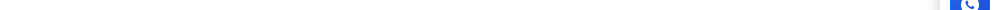